Navigates to a page with many elements and highlights a specific element by changing its border style to a red dashed line, then reverts the style after 3 seconds.

Starting URL: http://the-internet.herokuapp.com/large

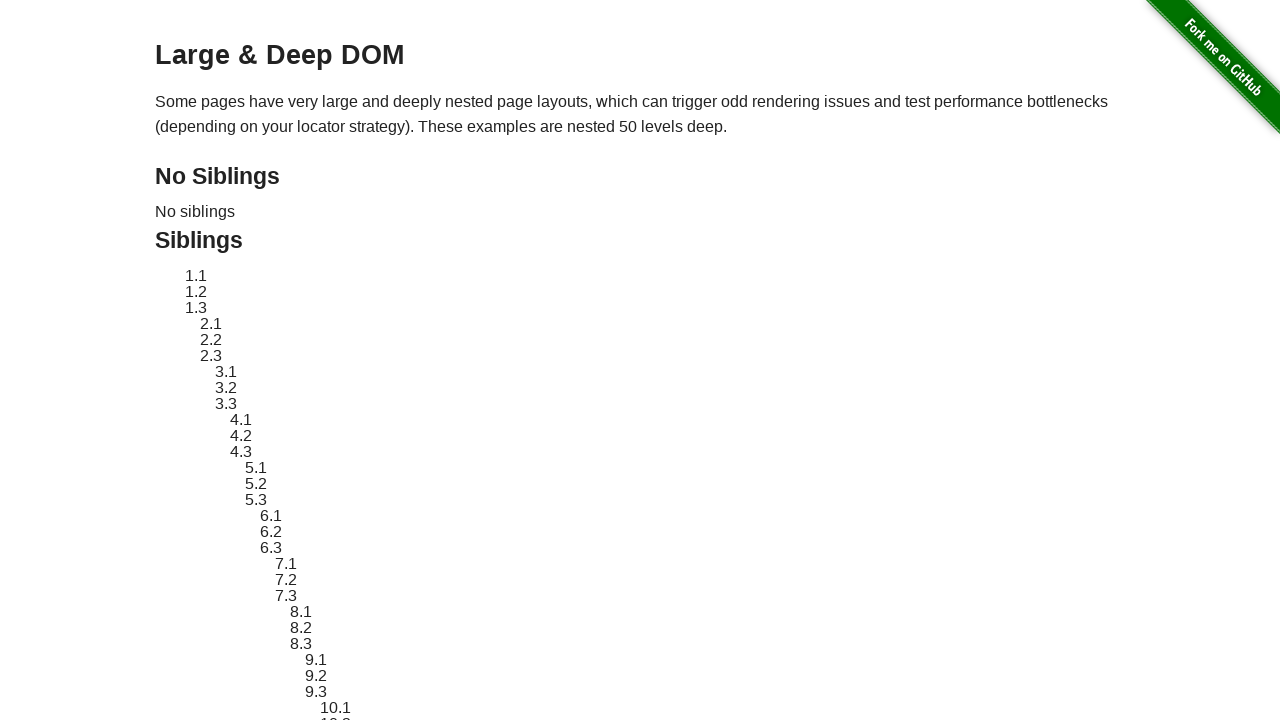

Navigated to the-internet.herokuapp.com/large
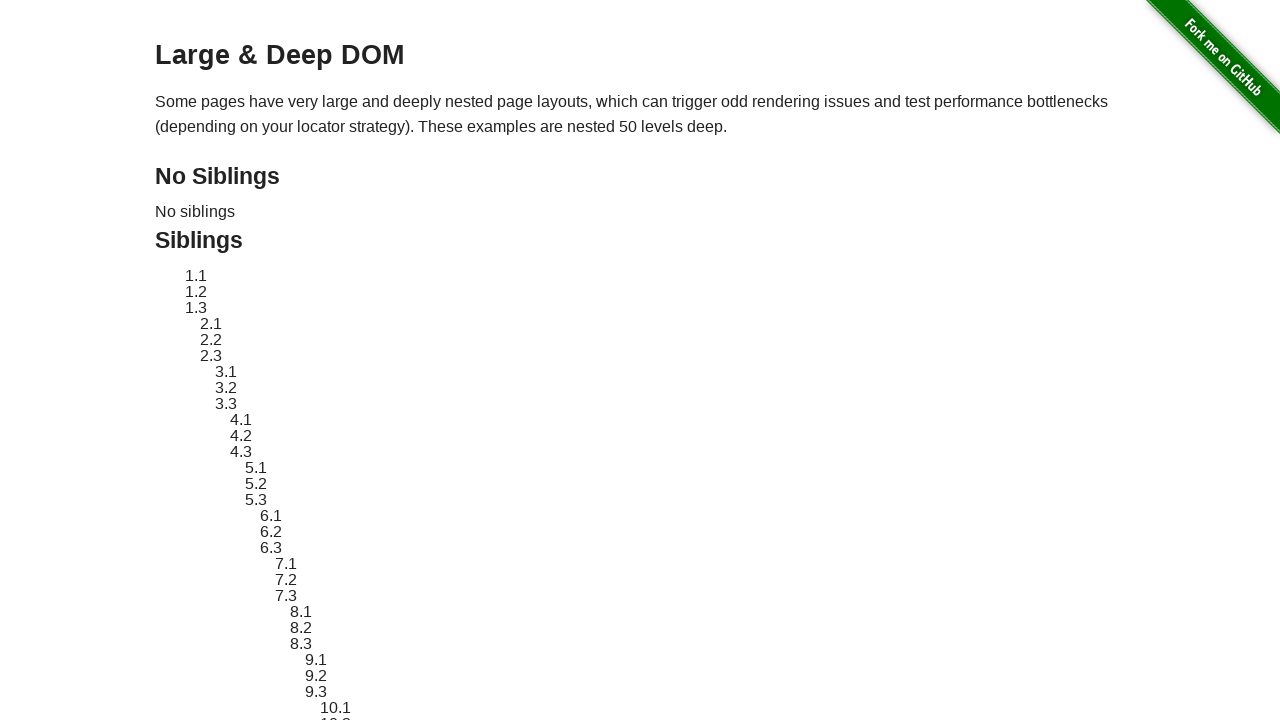

Target element #sibling-2.3 is present on page
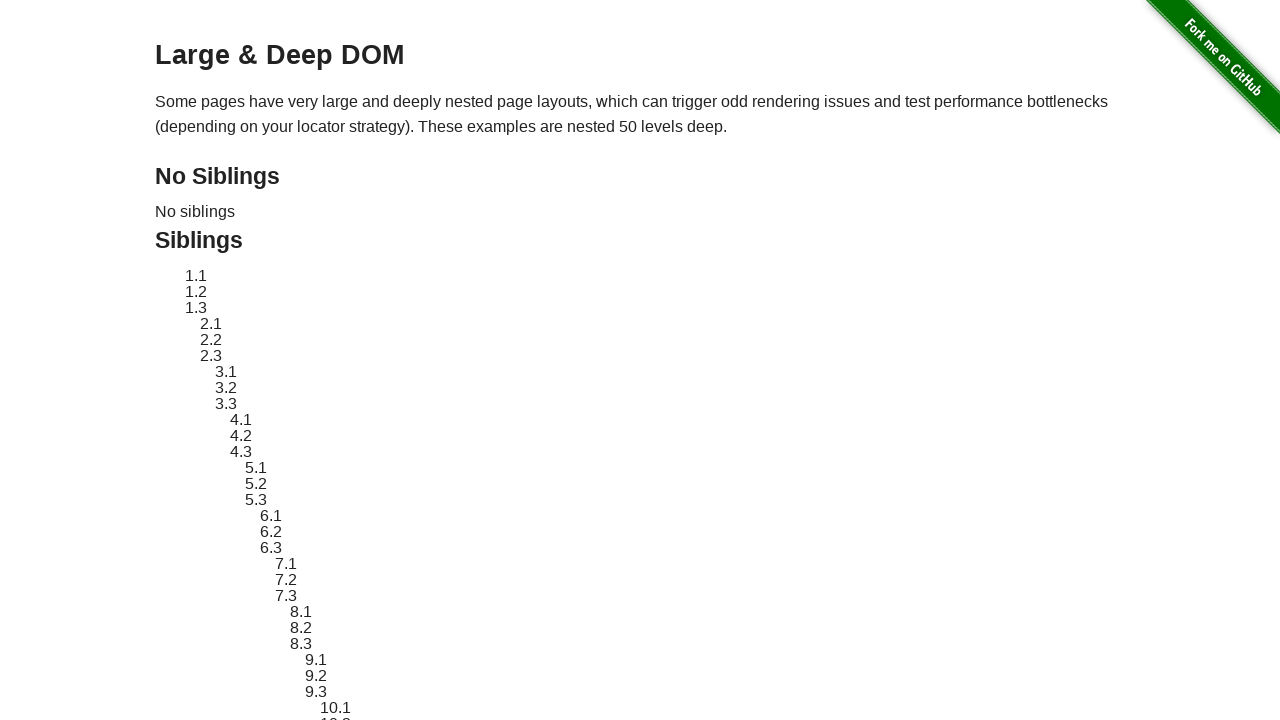

Located the element to highlight
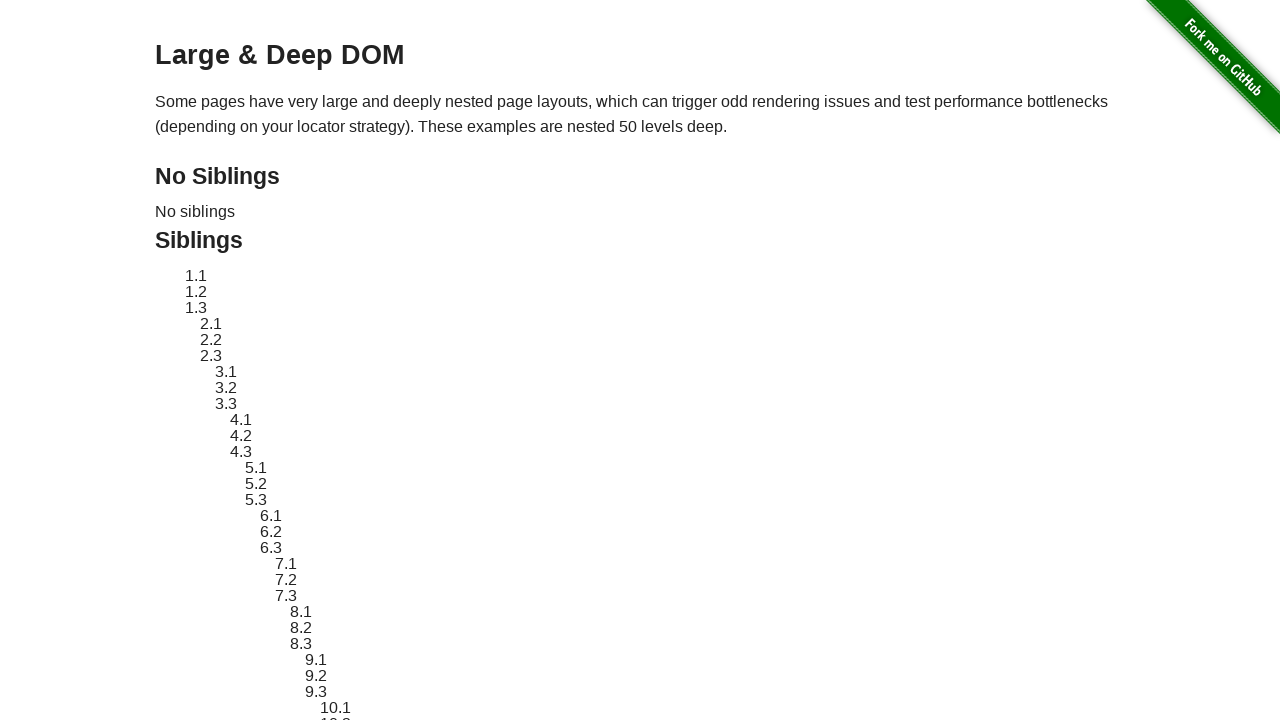

Stored original style attribute
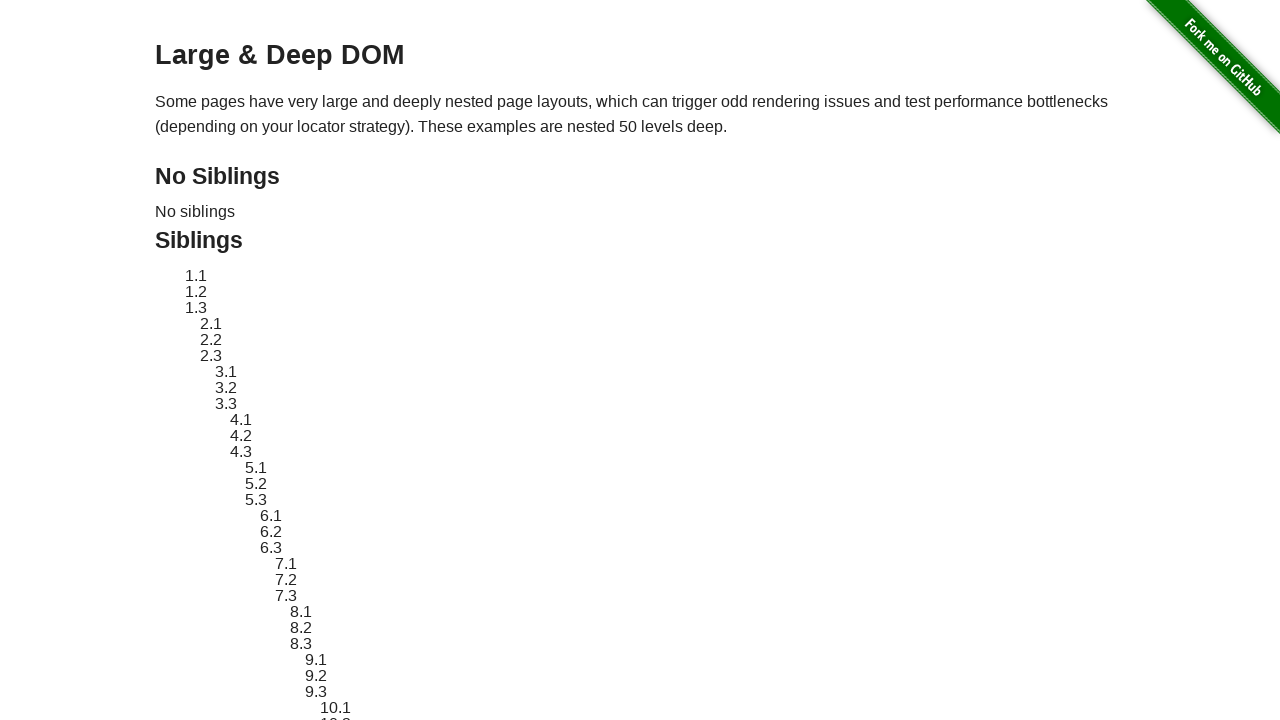

Applied red dashed border highlight style to element
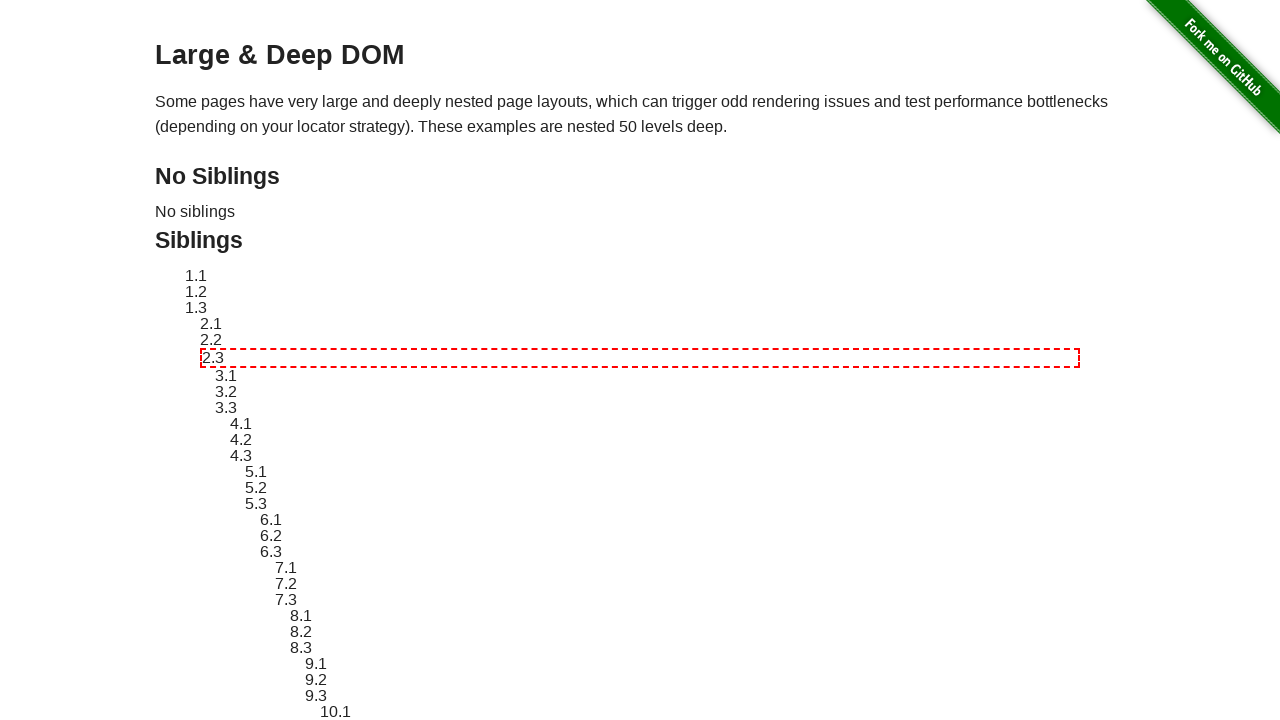

Waited 3 seconds to display the highlight
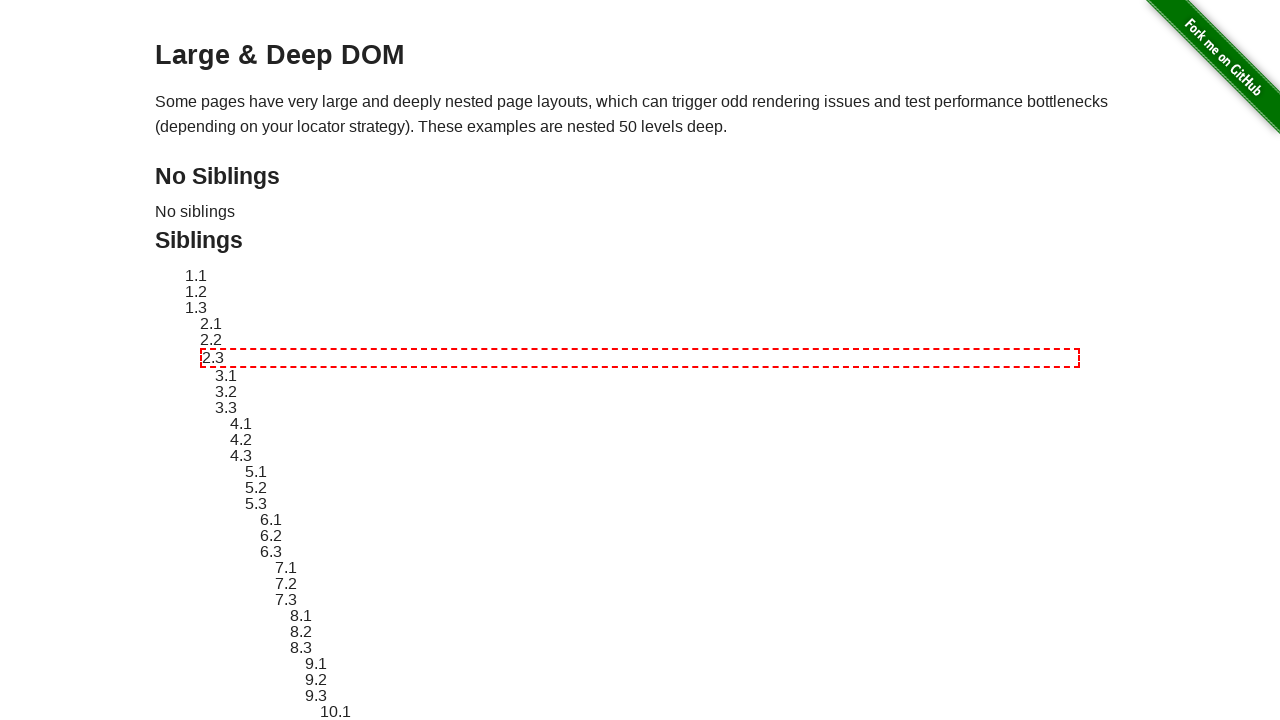

Reverted element style to original
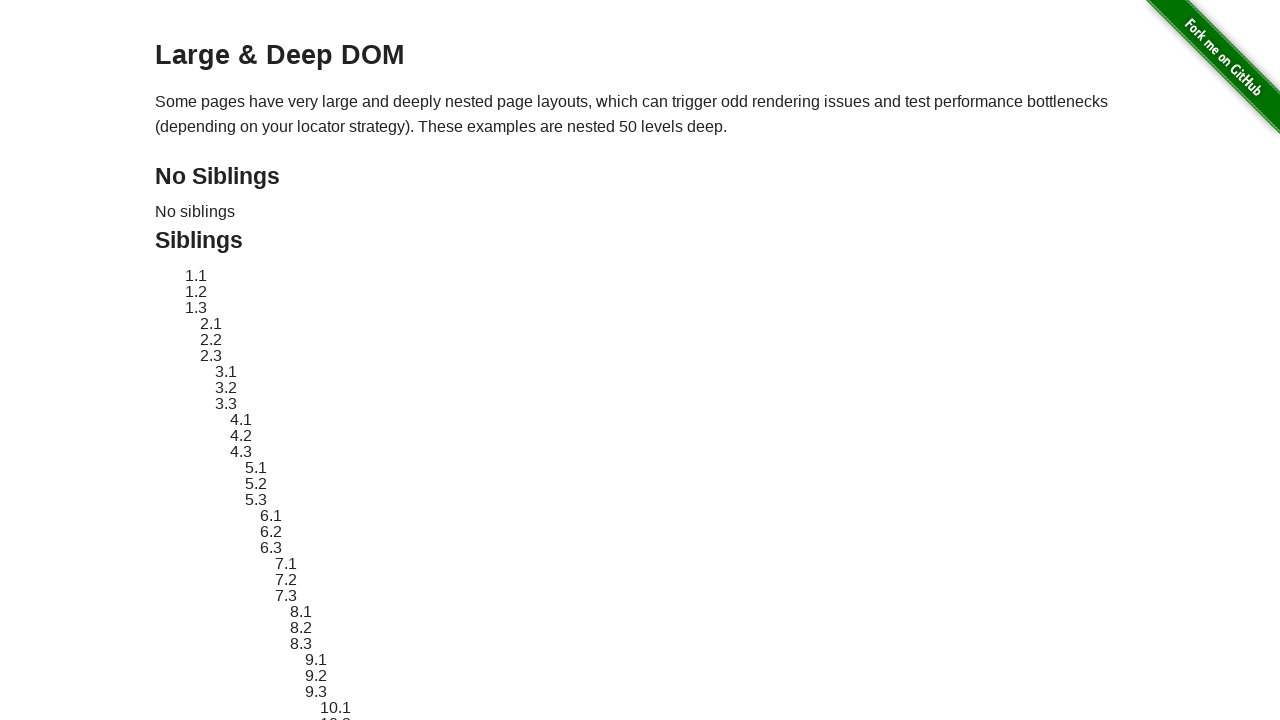

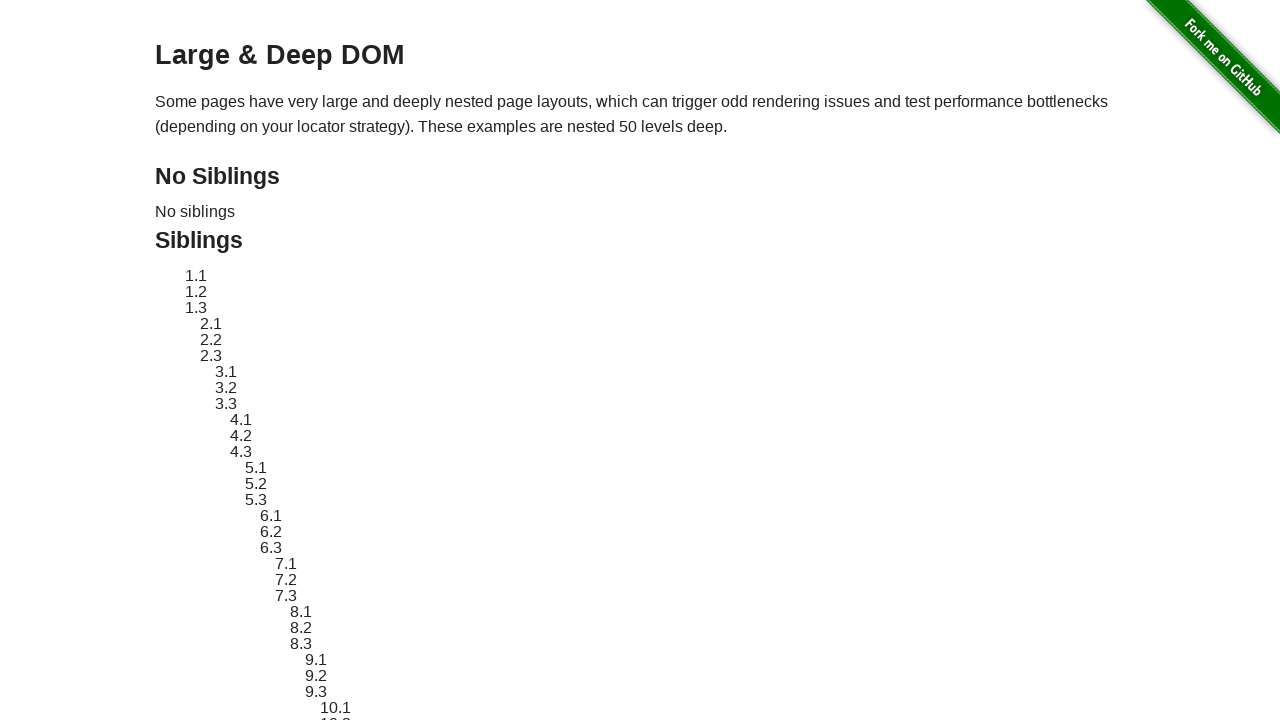